Navigates to Playwright documentation site, verifies the page title contains "Playwright", clicks on a header link, and verifies navigation to the Installation page.

Starting URL: https://playwright.dev

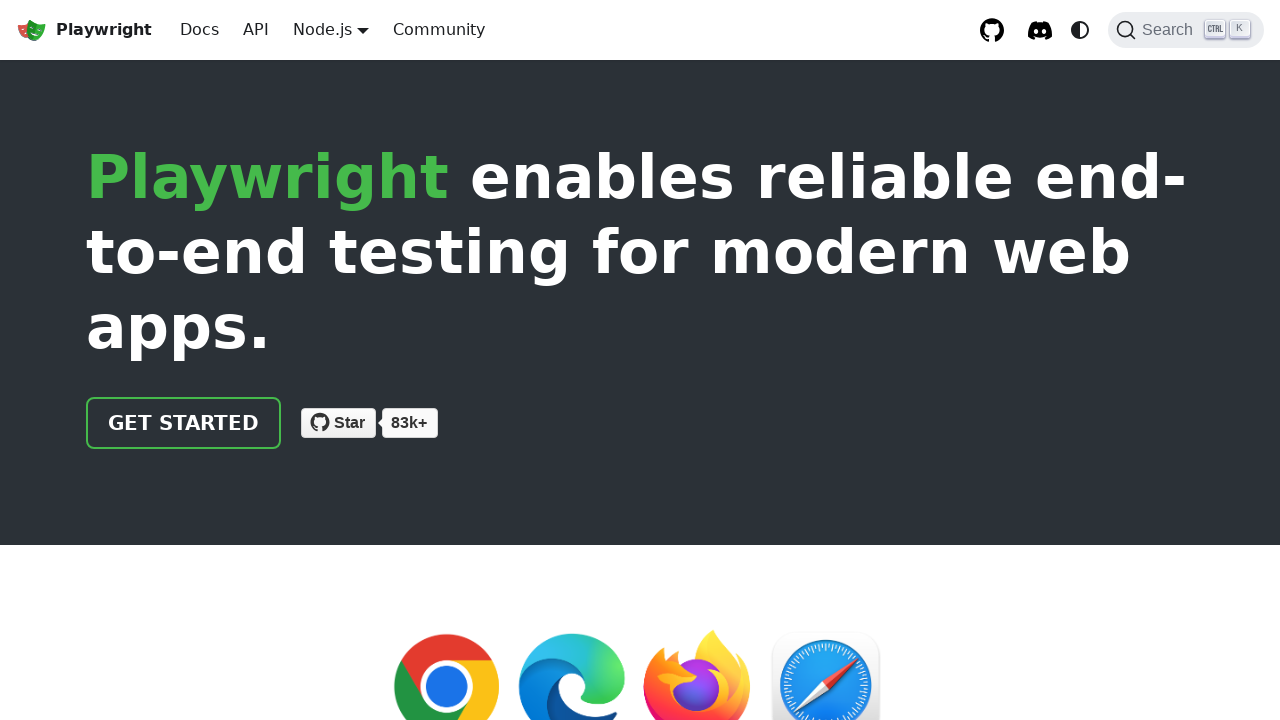

Verified page title contains 'Playwright'
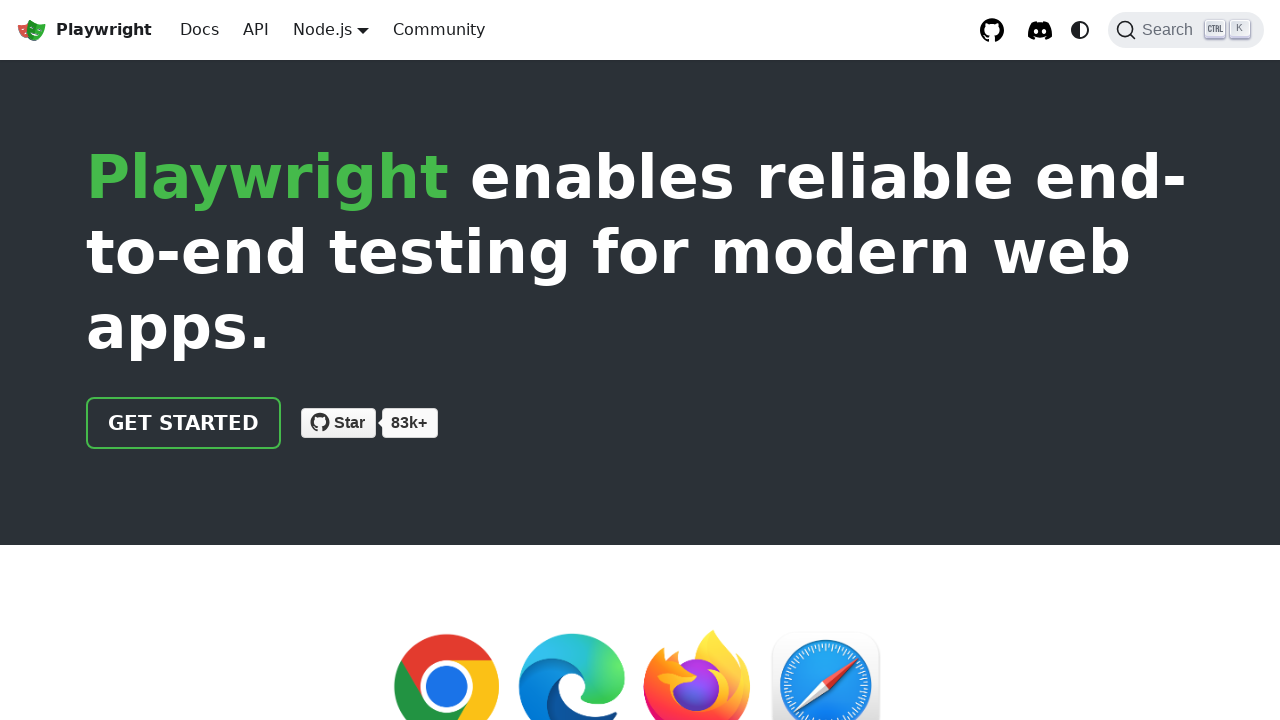

Clicked header link to navigate to documentation at (184, 423) on xpath=//html/body/div/div[2]/header/div/div/a
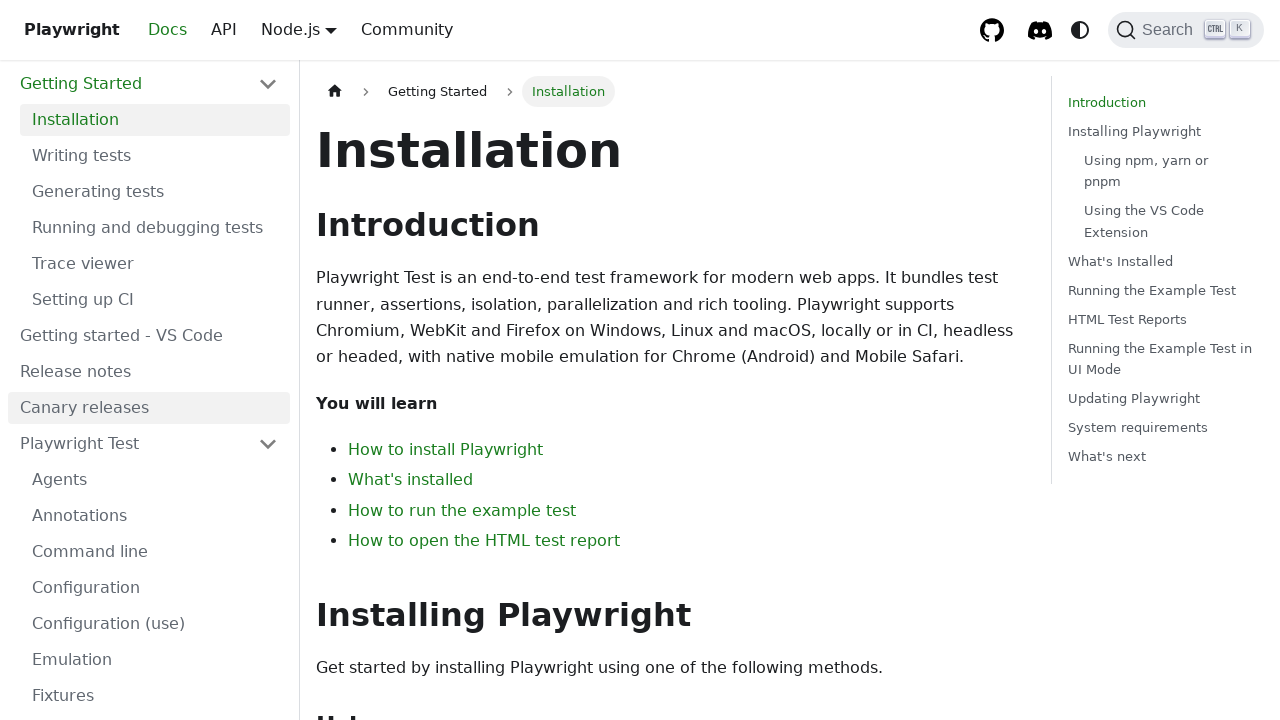

Verified navigation to Installation page
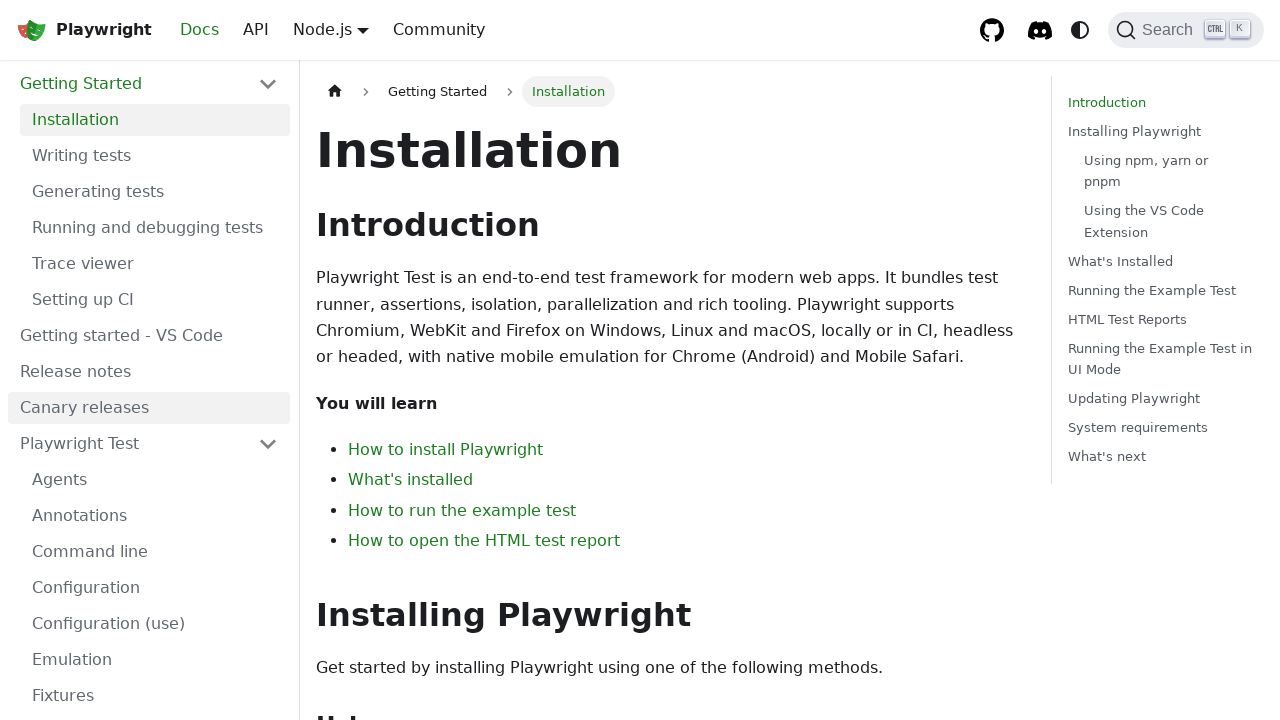

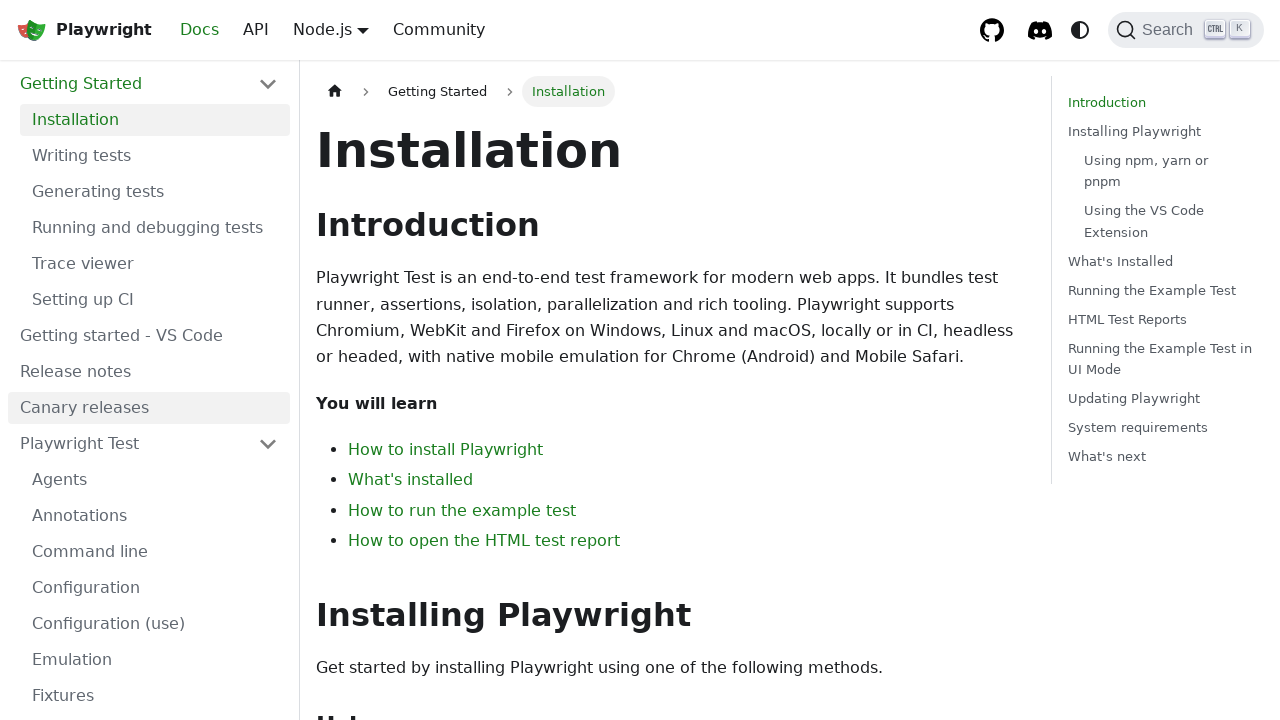